Calculates the sum of two numbers displayed on the page and selects the result from a dropdown menu before submitting the form

Starting URL: http://suninjuly.github.io/selects1.html

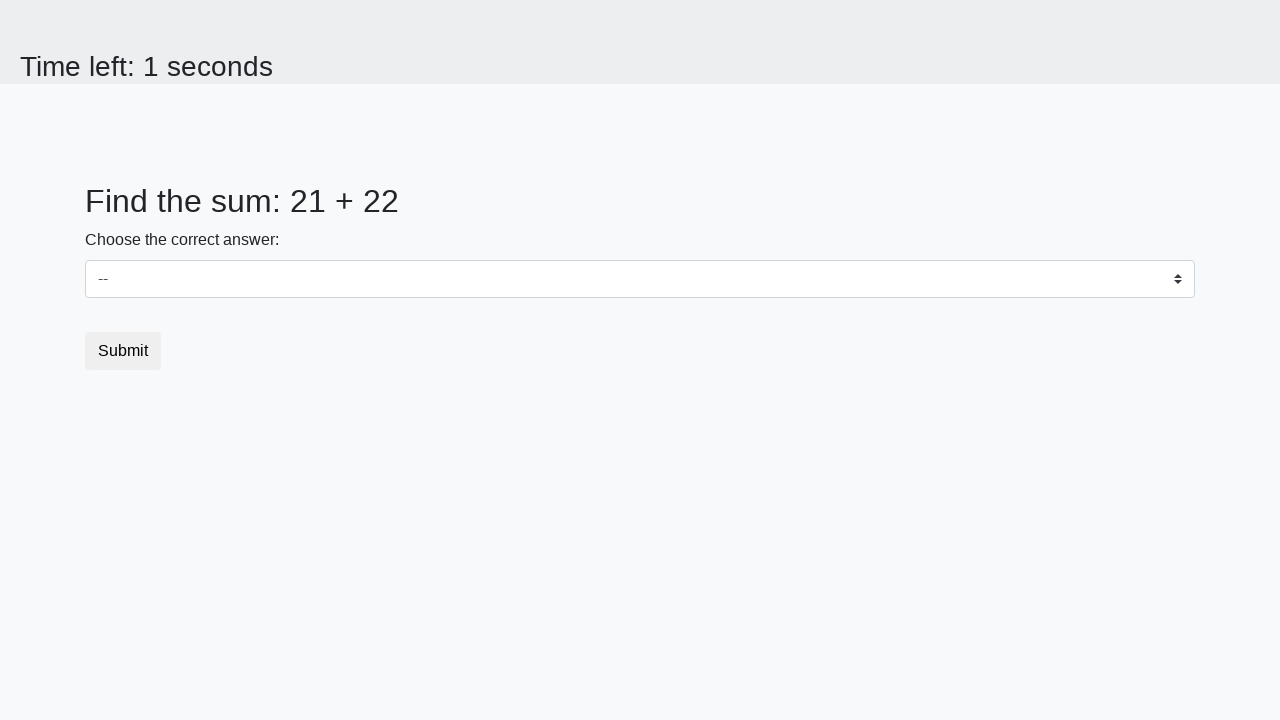

Retrieved first number from #num1 element
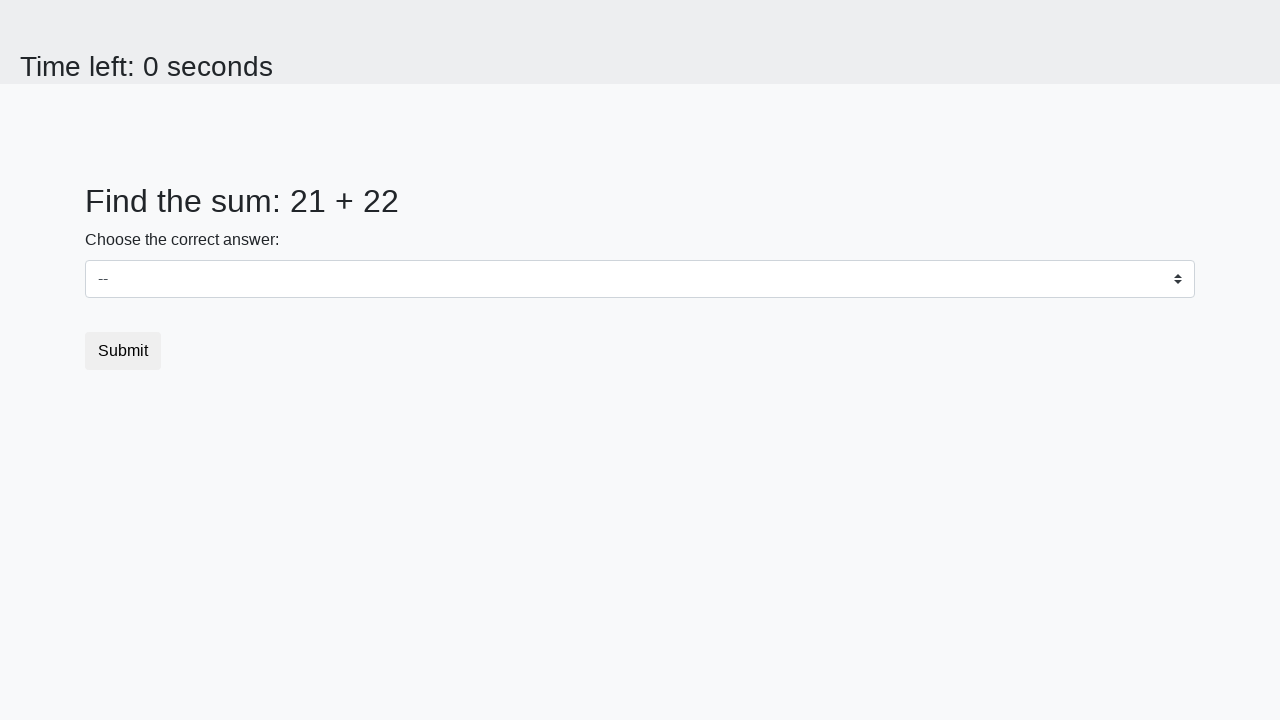

Retrieved second number from #num2 element
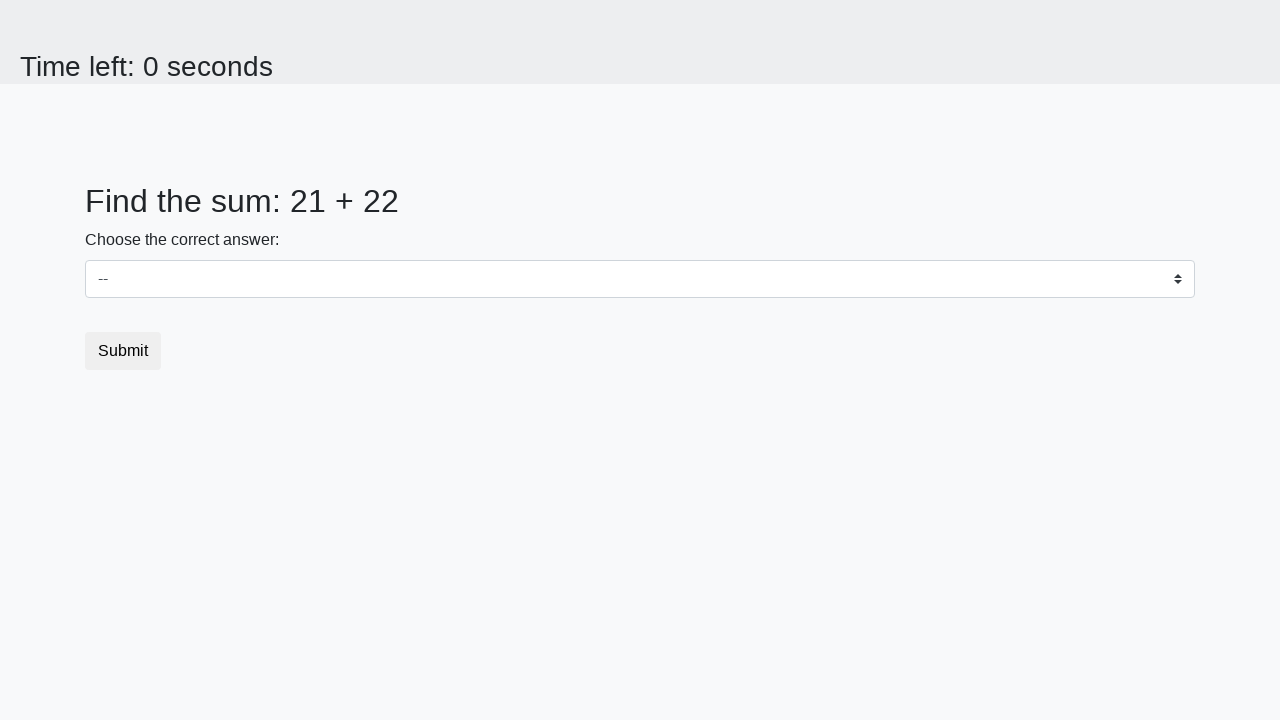

Calculated sum of 21 + 22 = 43
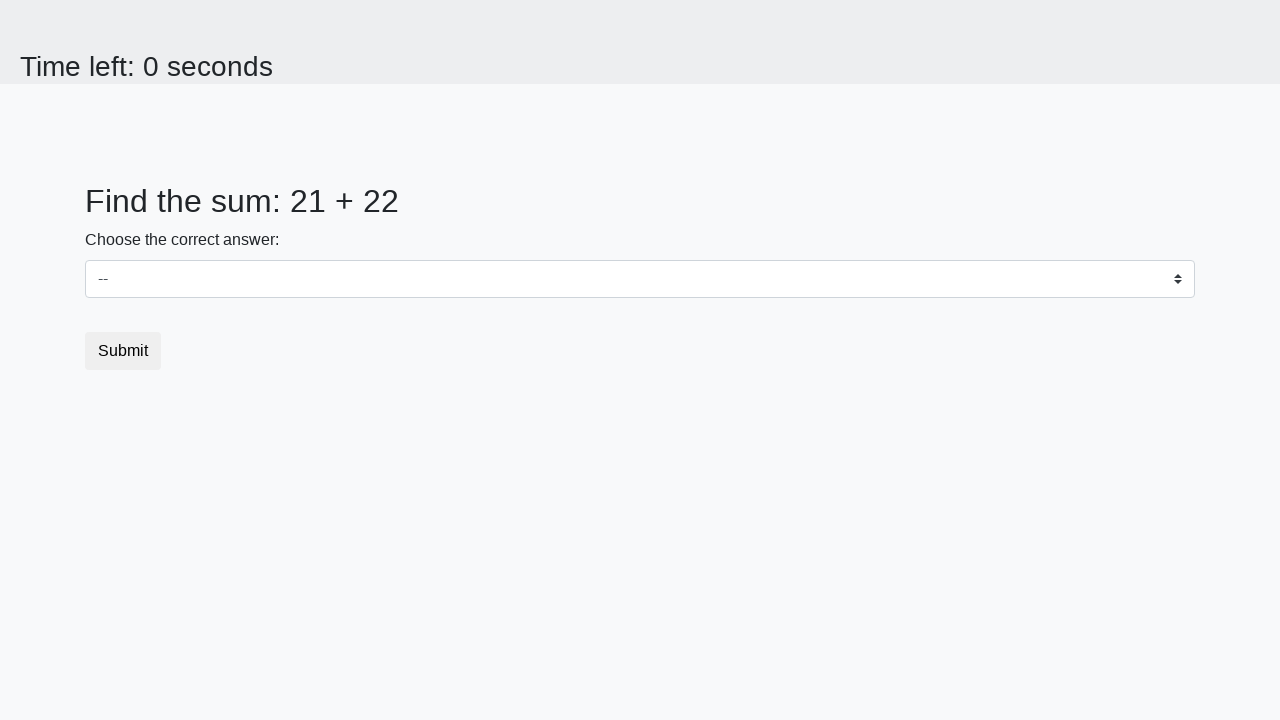

Selected sum value '43' from dropdown menu on select
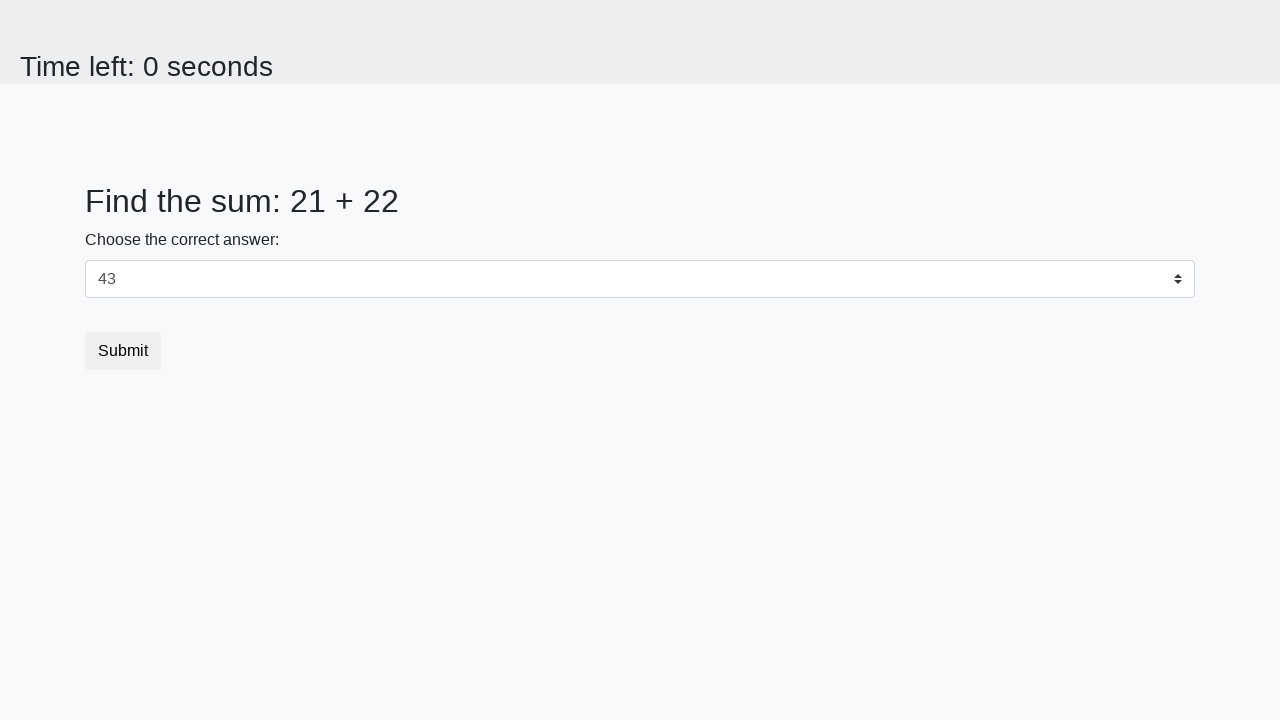

Clicked submit button to complete form submission at (123, 351) on button
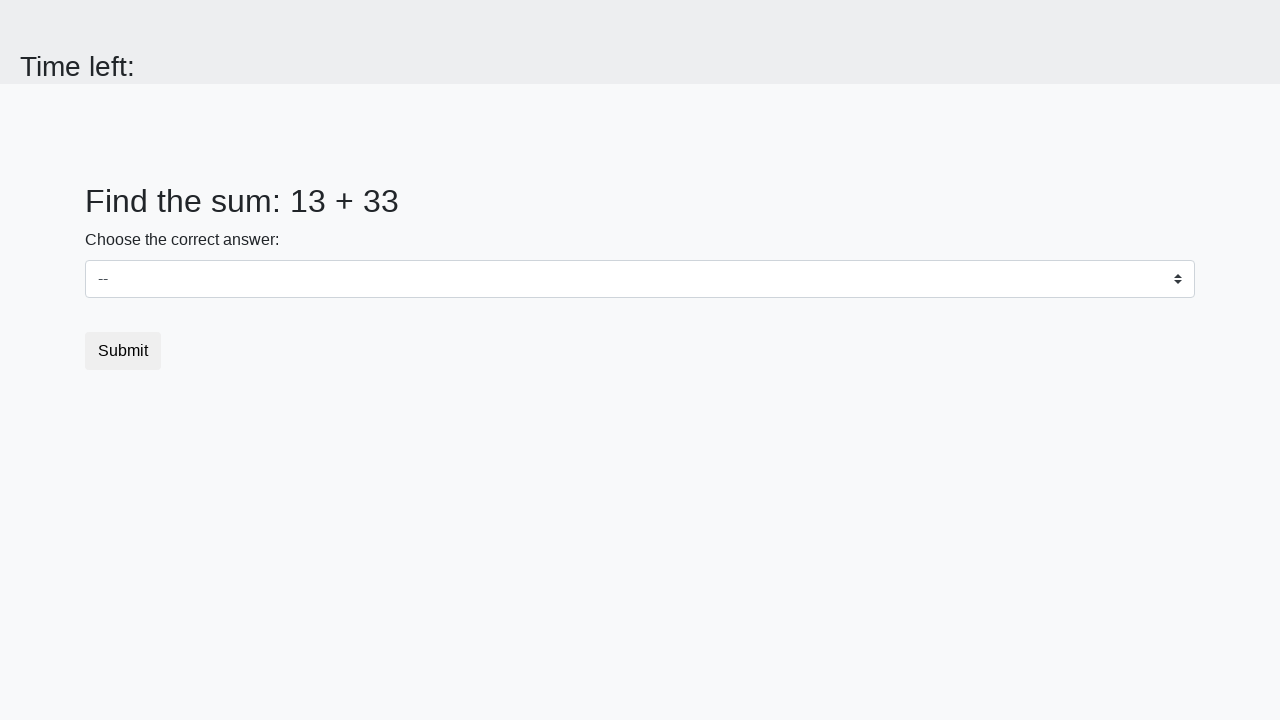

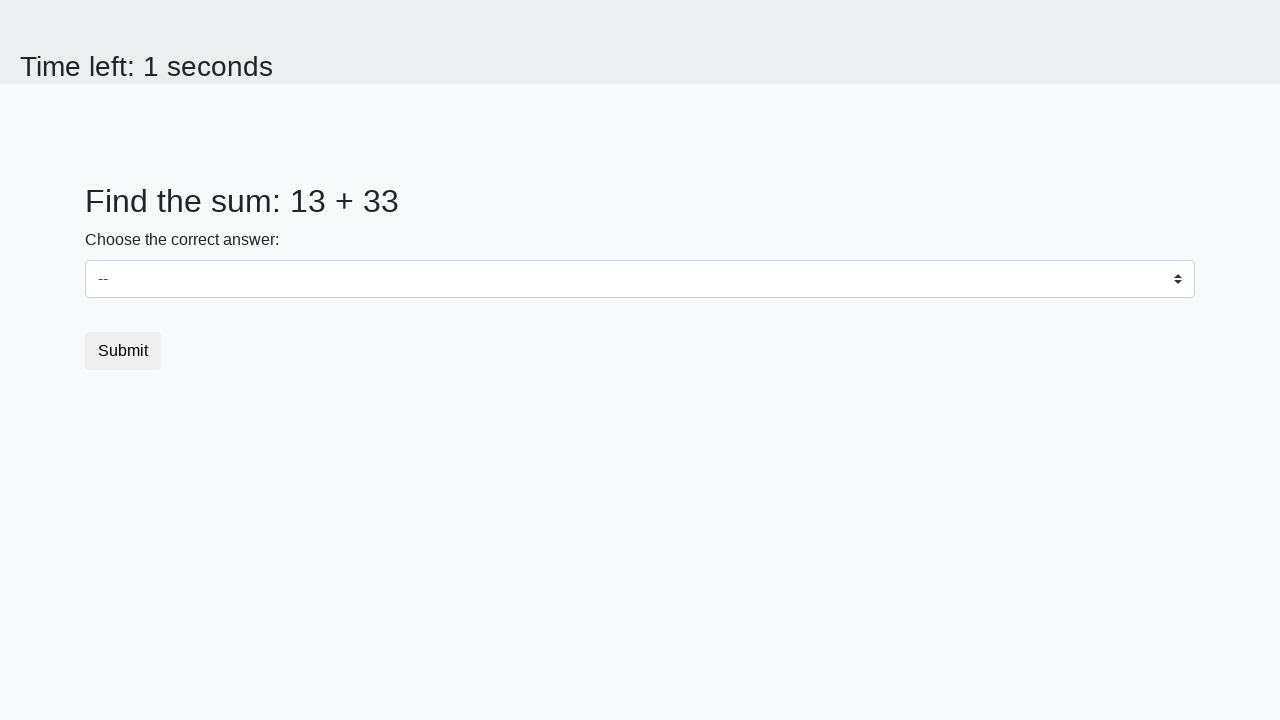